Tests dynamic loading functionality by clicking the Start button and waiting for the "Hello World!" text to become visible

Starting URL: https://the-internet.herokuapp.com/dynamic_loading/1

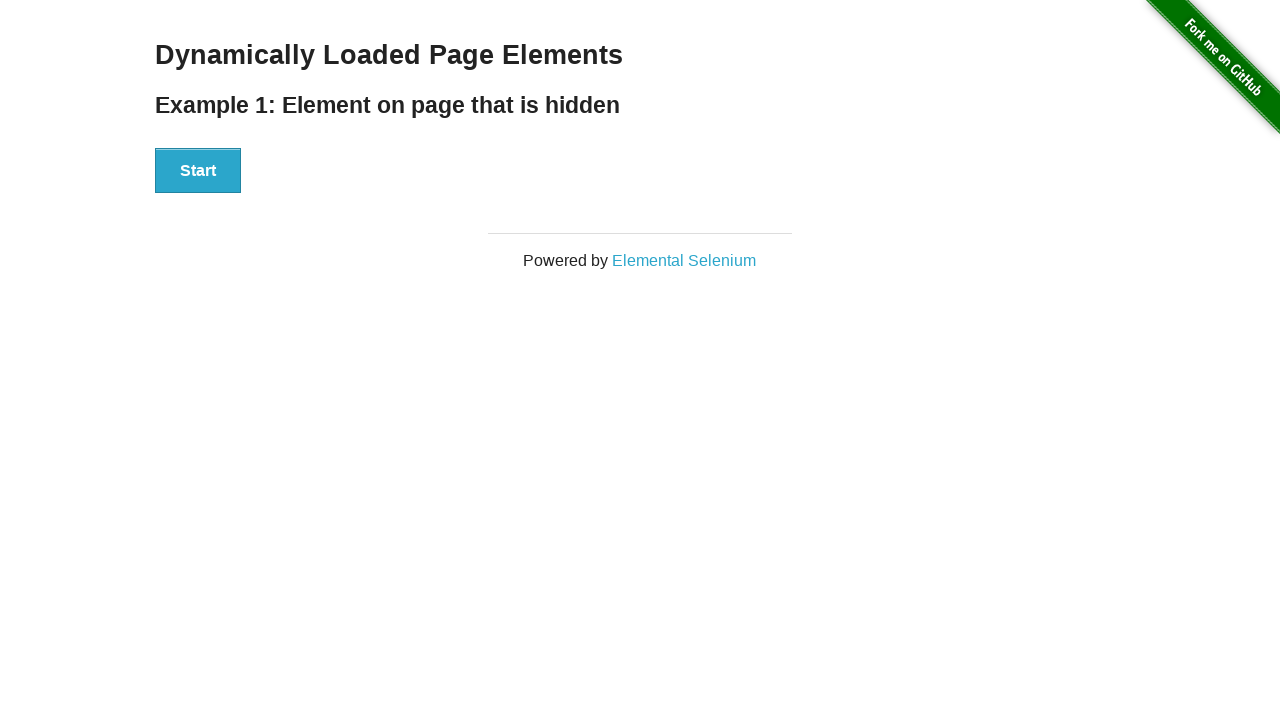

Clicked the Start button at (198, 171) on xpath=//button
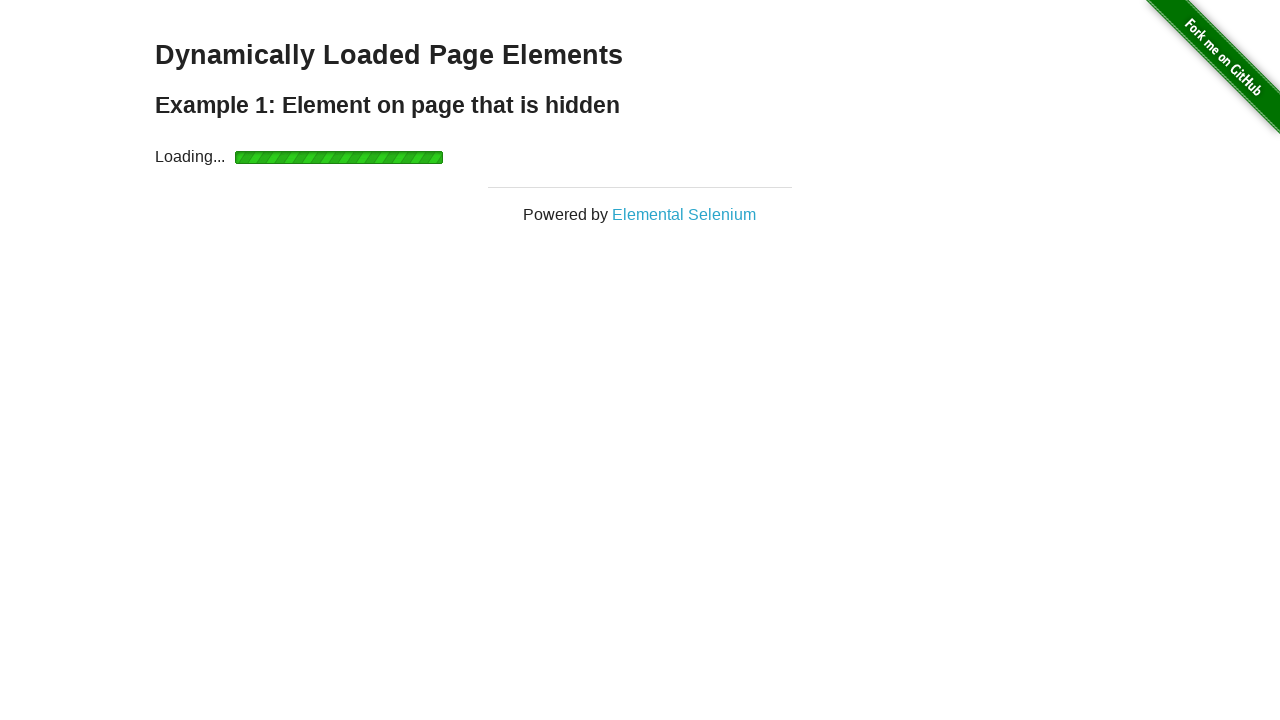

Waited for 'Hello World!' text to become visible
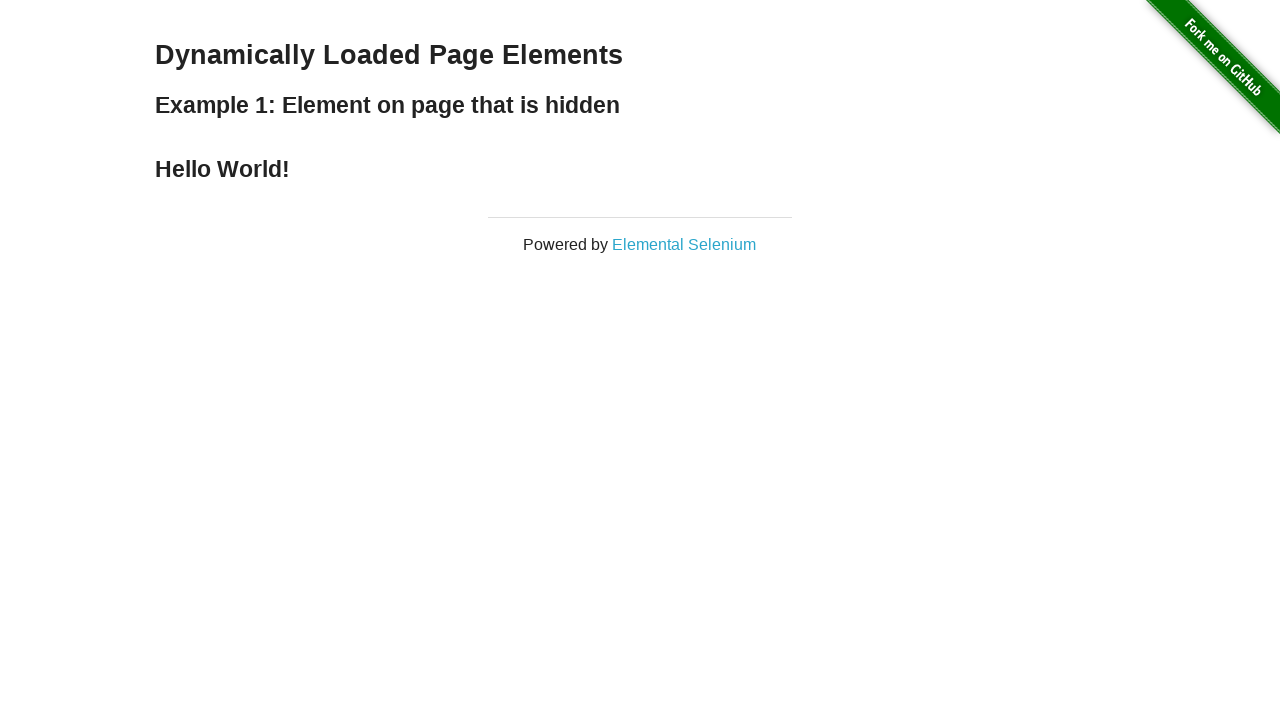

Located the 'Hello World!' text element
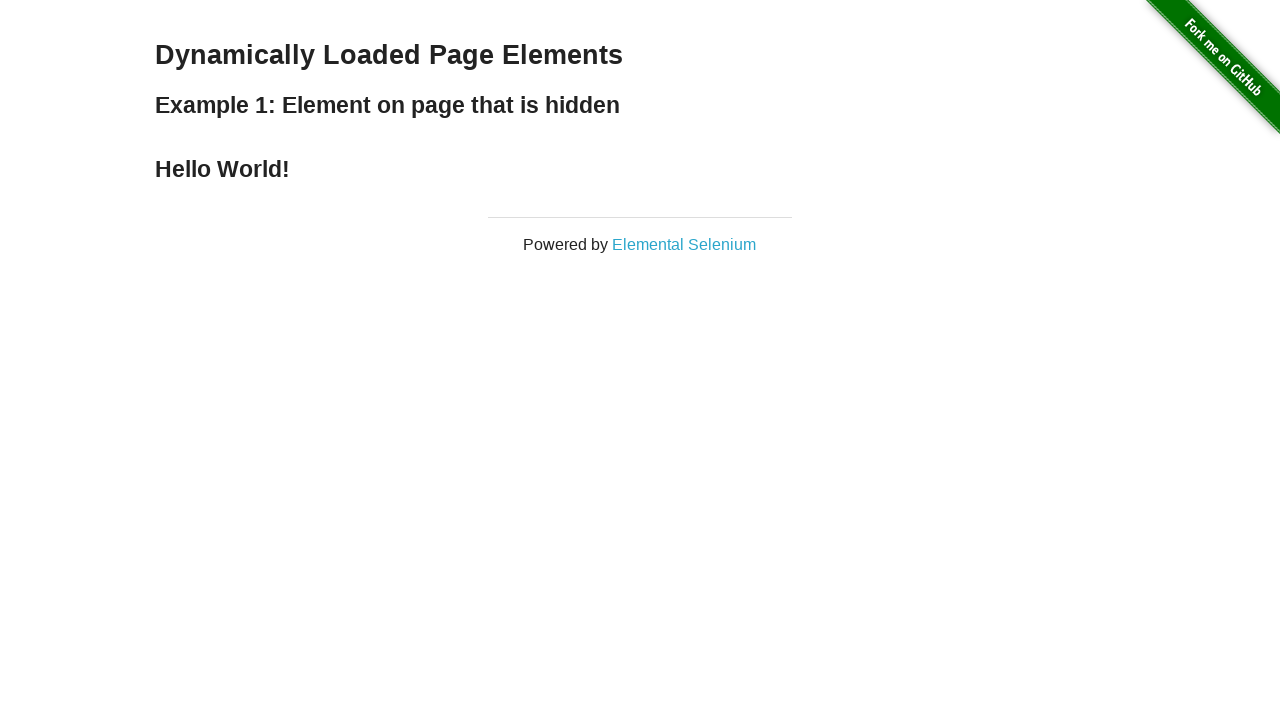

Verified that 'Hello World!' text is visible
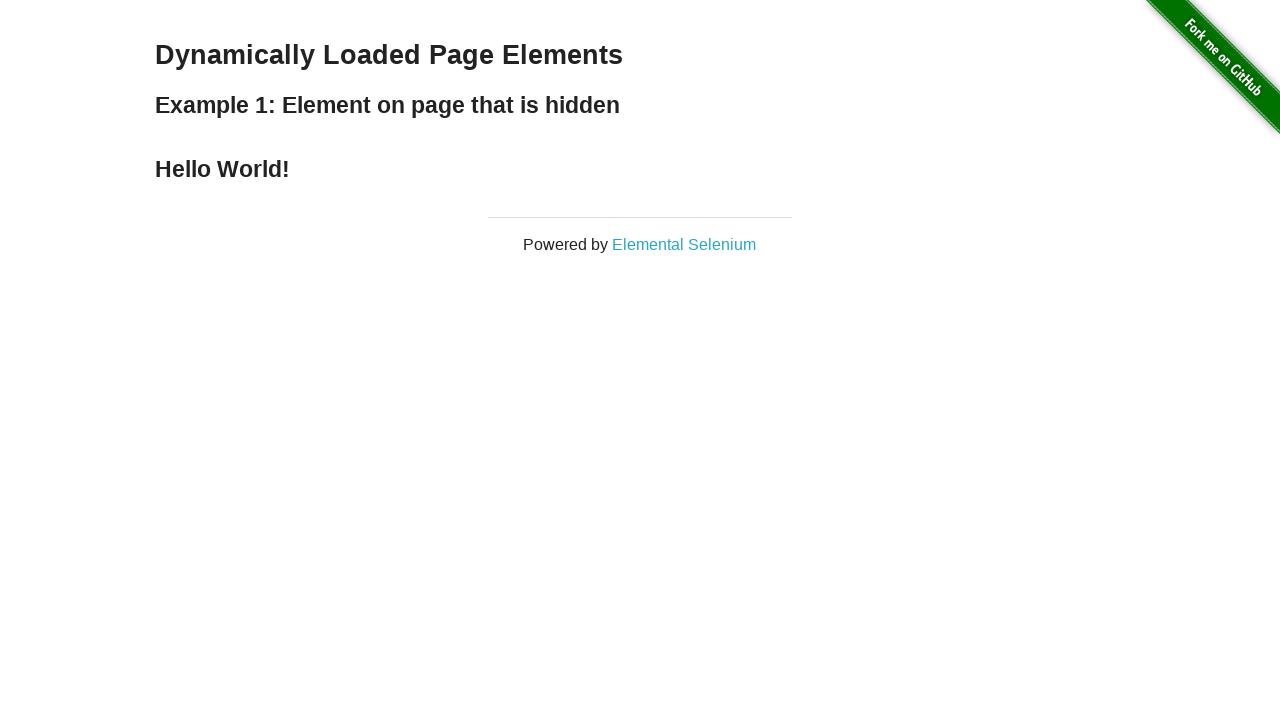

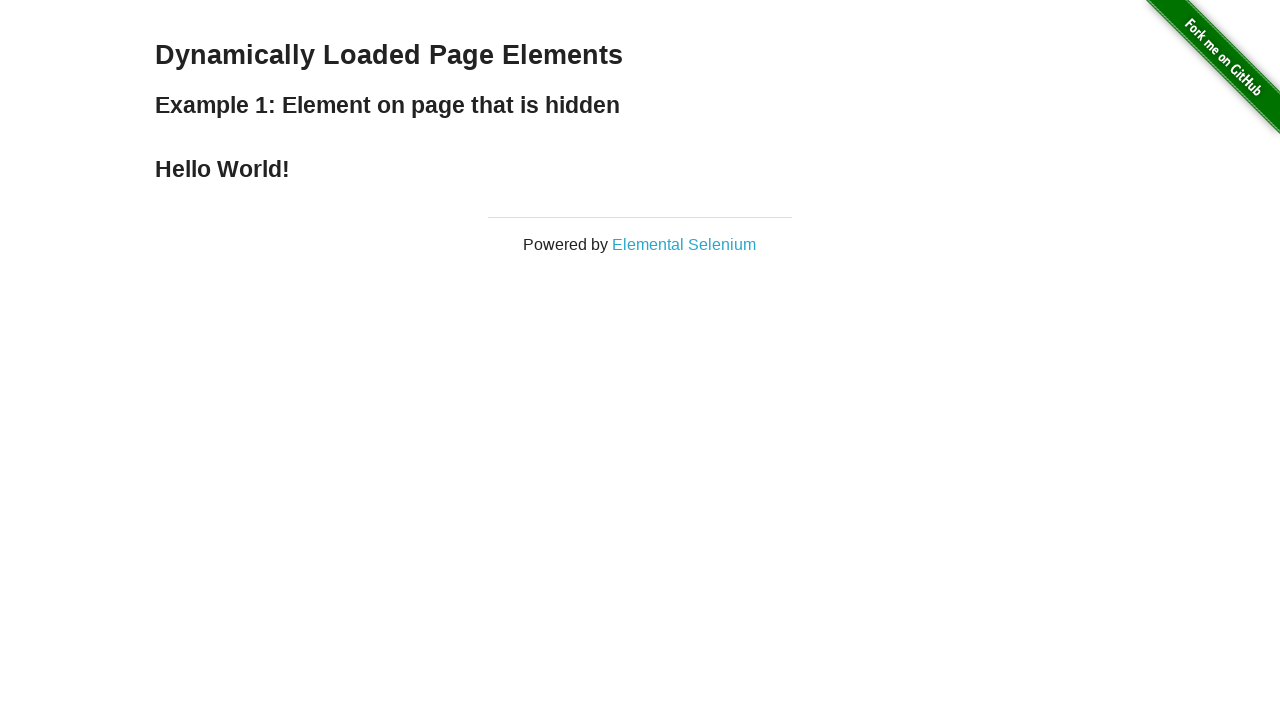